Clicks a link containing a calculated number (based on pi^e*10000), then fills out a registration form with personal details.

Starting URL: http://suninjuly.github.io/find_link_text

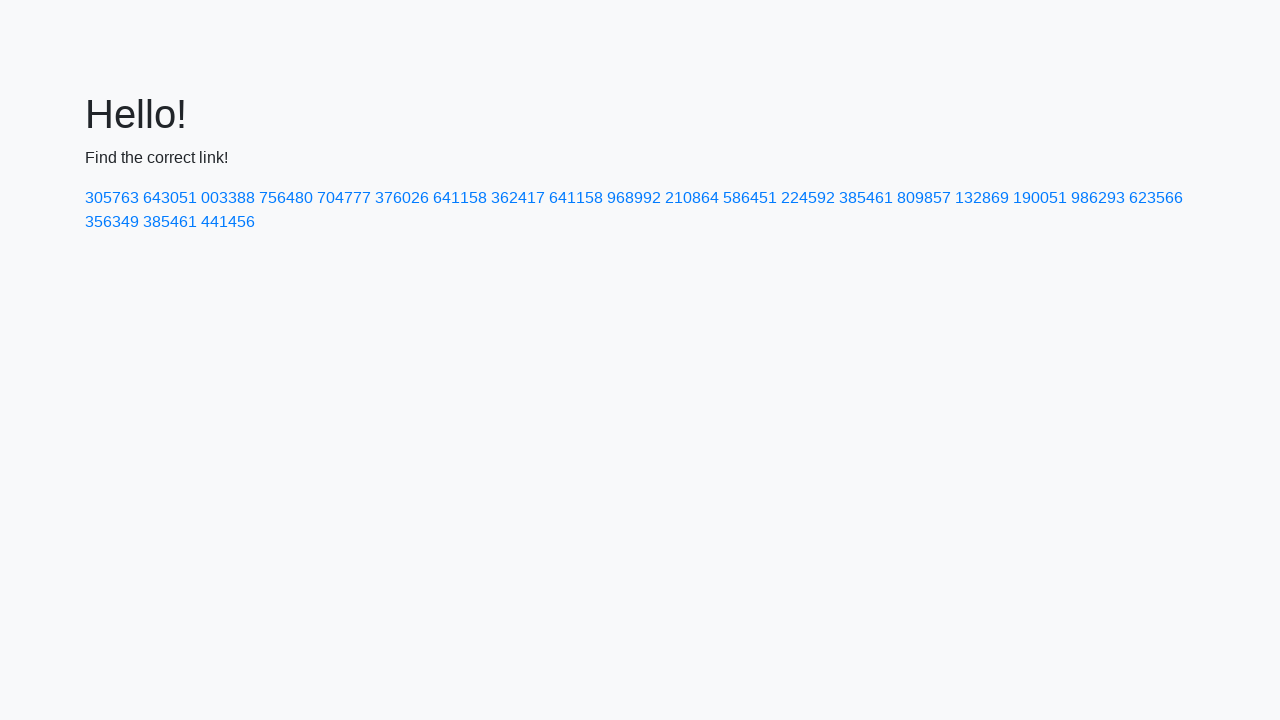

Clicked link containing calculated number 224592 (pi^e * 10000) at (808, 198) on a:has-text('224592')
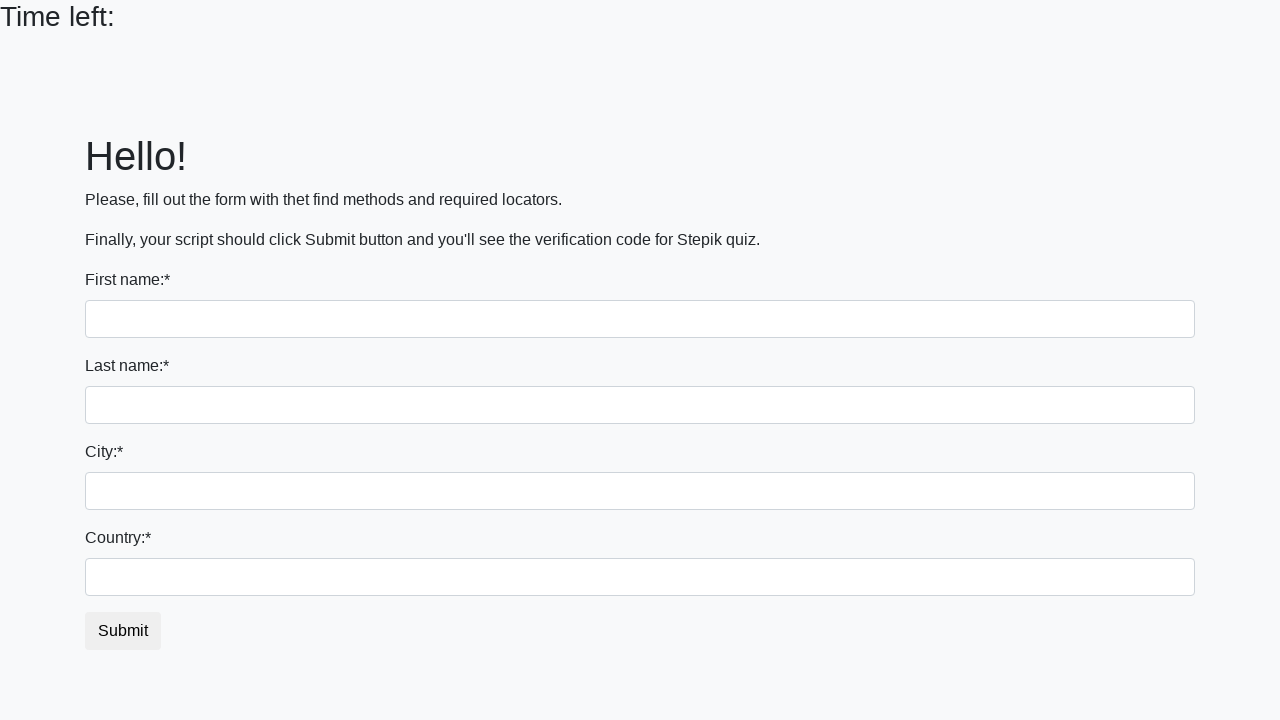

Filled first name field with 'Ivan' on input[name='first_name']
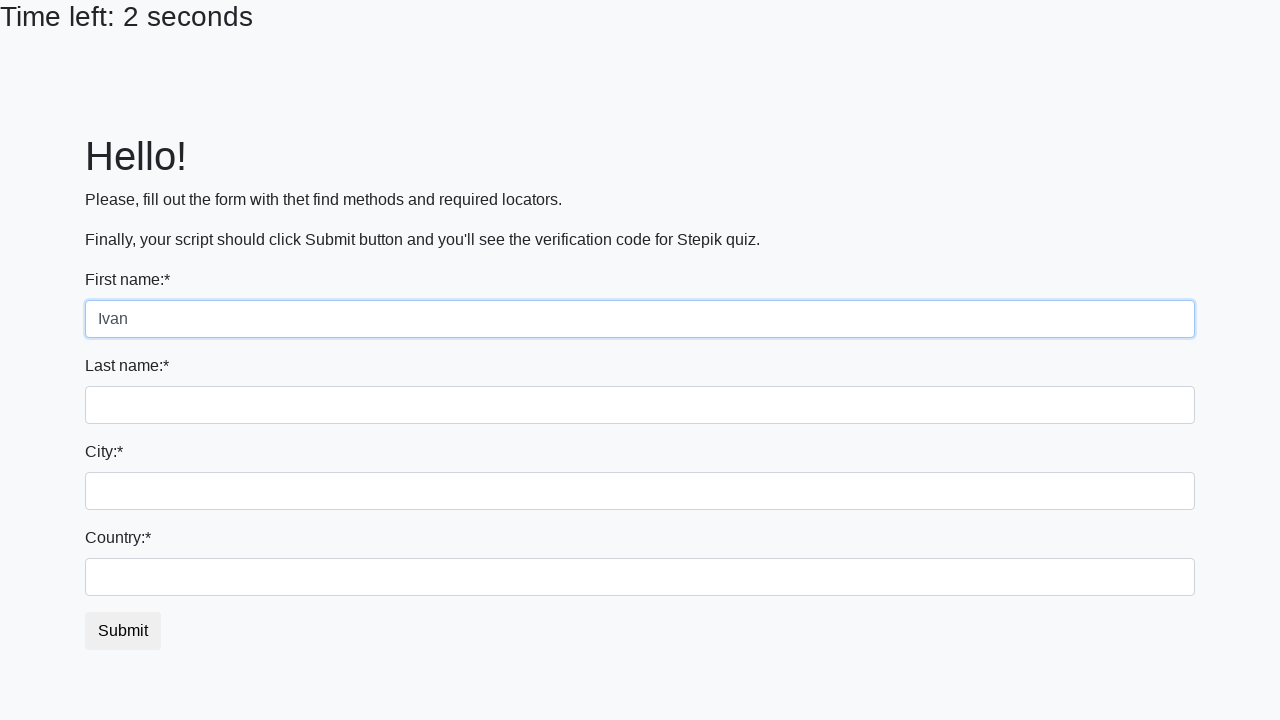

Filled last name field with 'Petrov' on input[name='last_name']
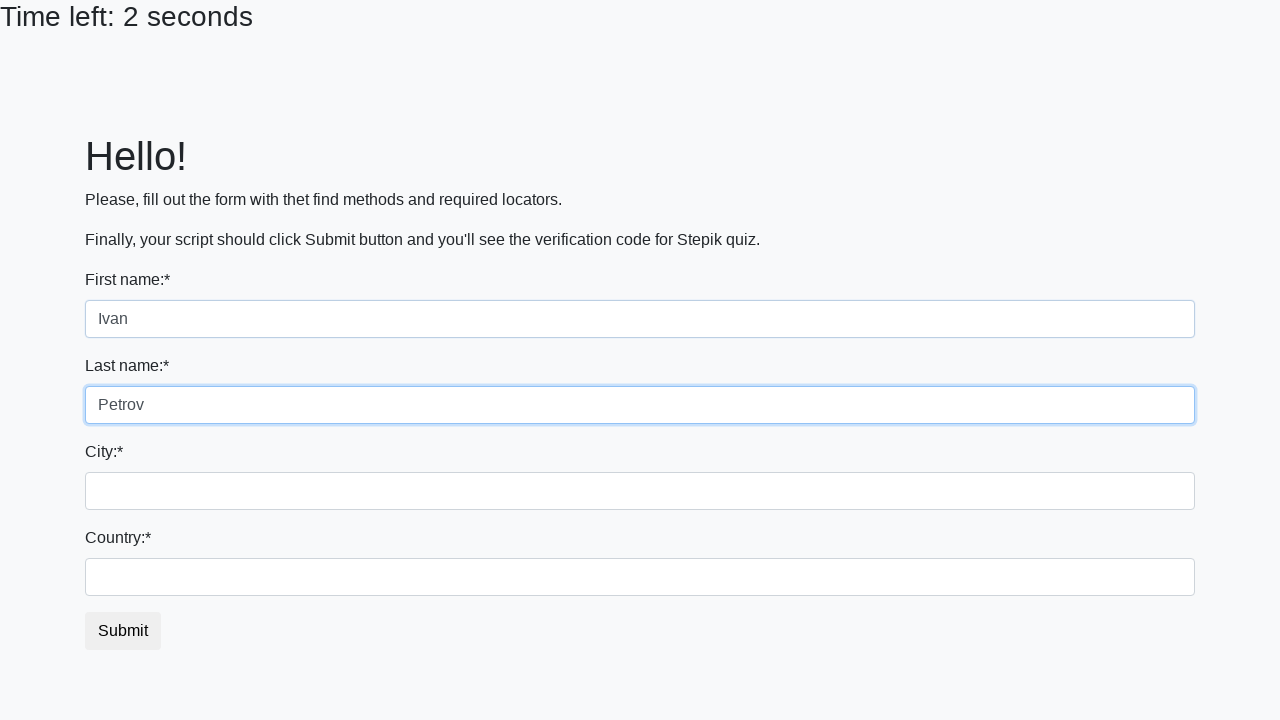

Filled city field with 'Smolensk' on //label[.='City:*']/following-sibling::input
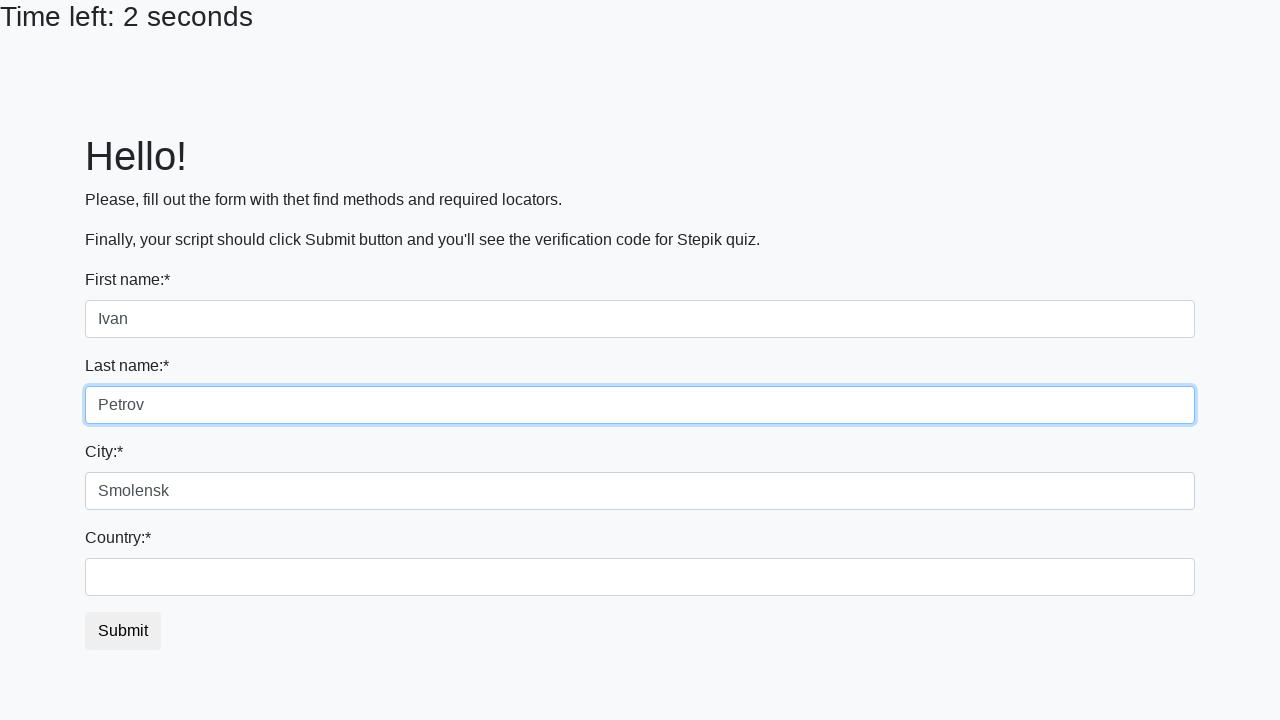

Filled country field with 'Russia' on #country
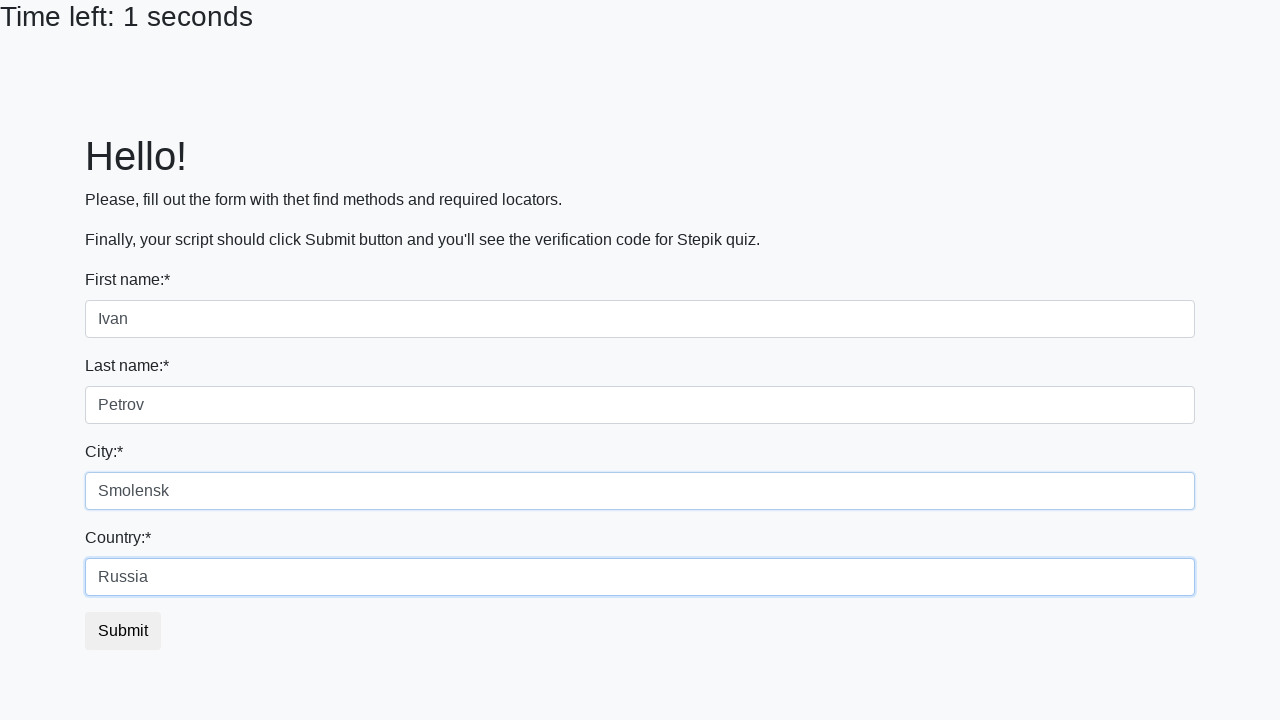

Clicked submit button to complete registration at (123, 631) on button[type='submit']
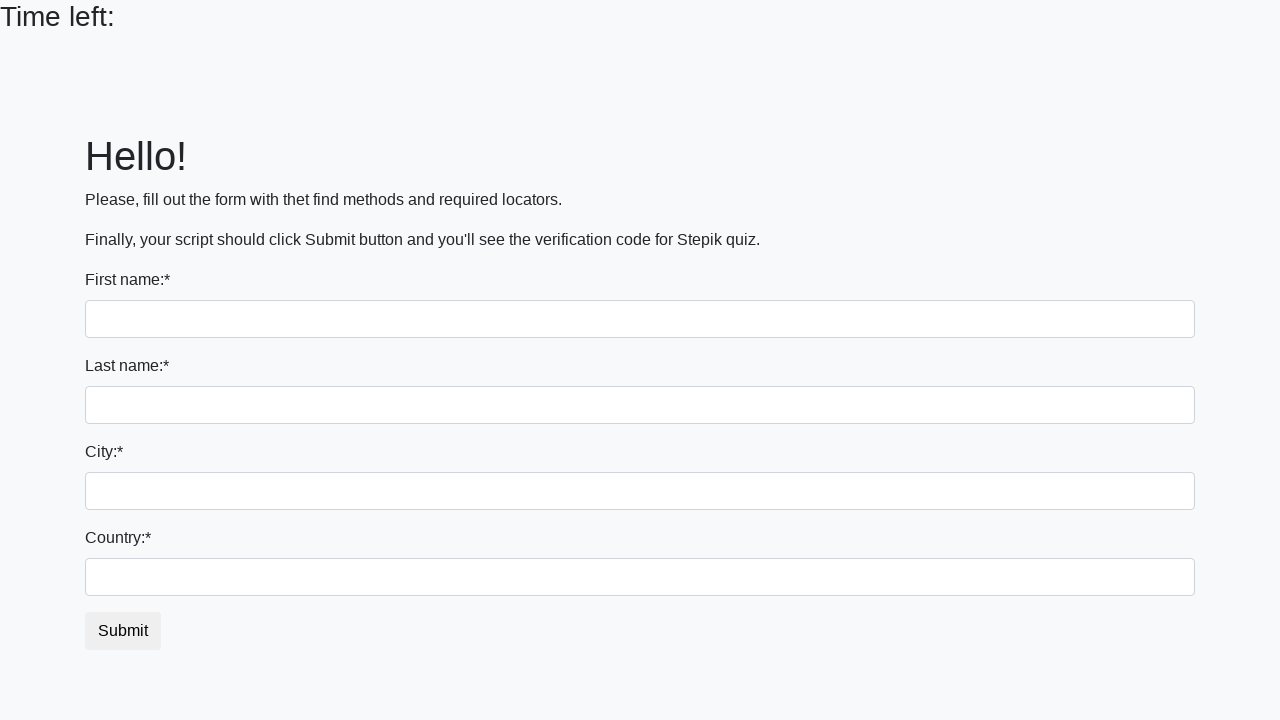

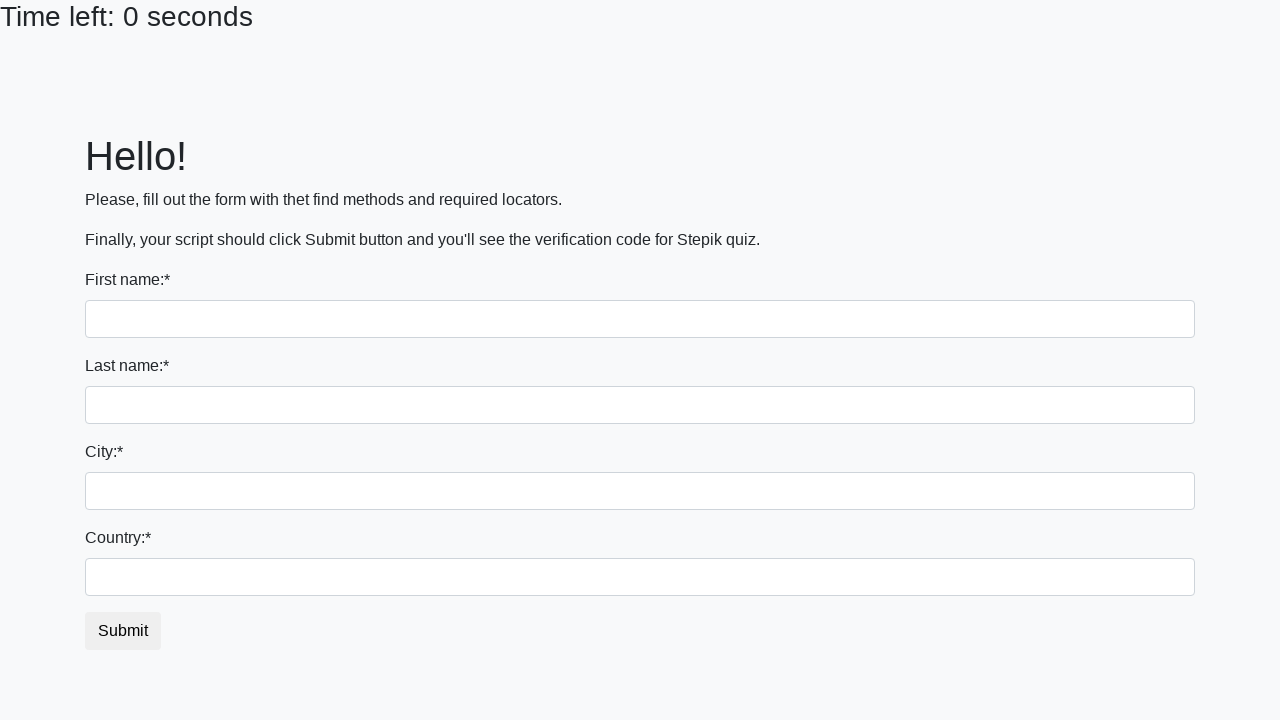